Tests JavaScript alert, confirm, and prompt dialogs by clicking buttons, interacting with the dialogs, and verifying results.

Starting URL: https://testcenter.techproeducation.com/index.php?page=javascript-alerts

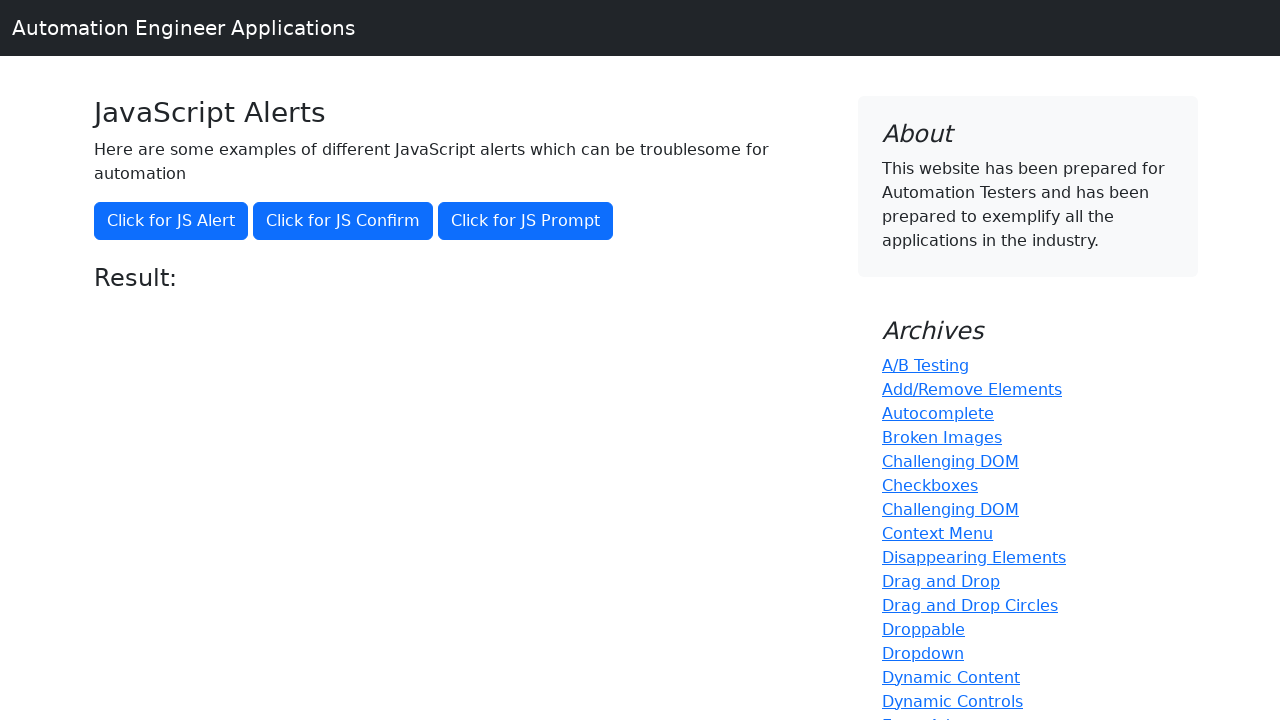

Set up dialog handler to accept alerts
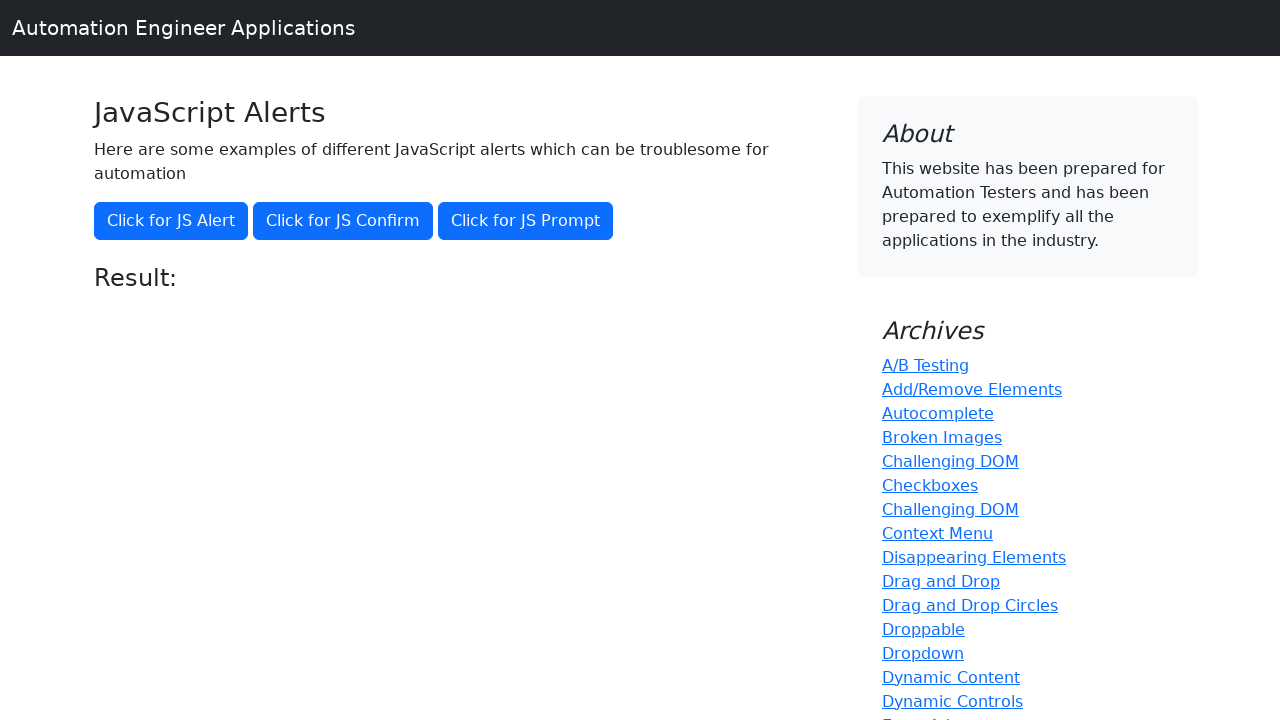

Clicked button to trigger JavaScript alert at (171, 221) on button[onclick='jsAlert()']
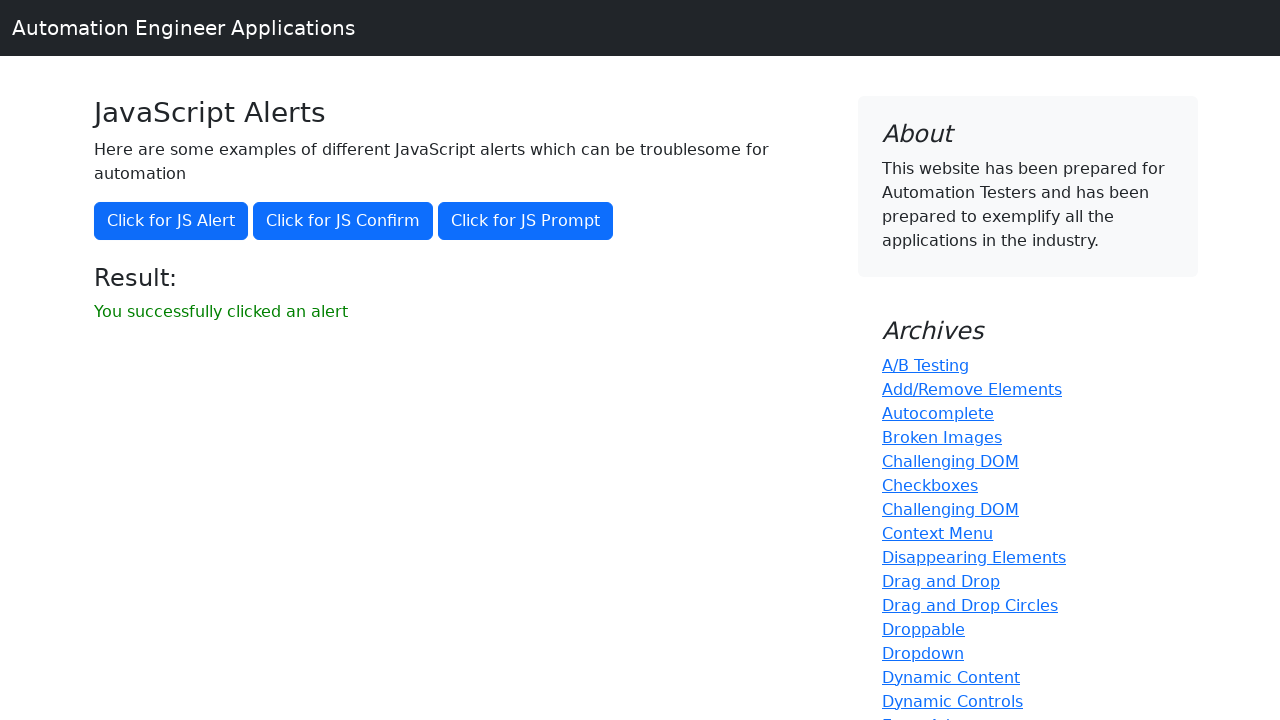

Alert was handled and result element loaded
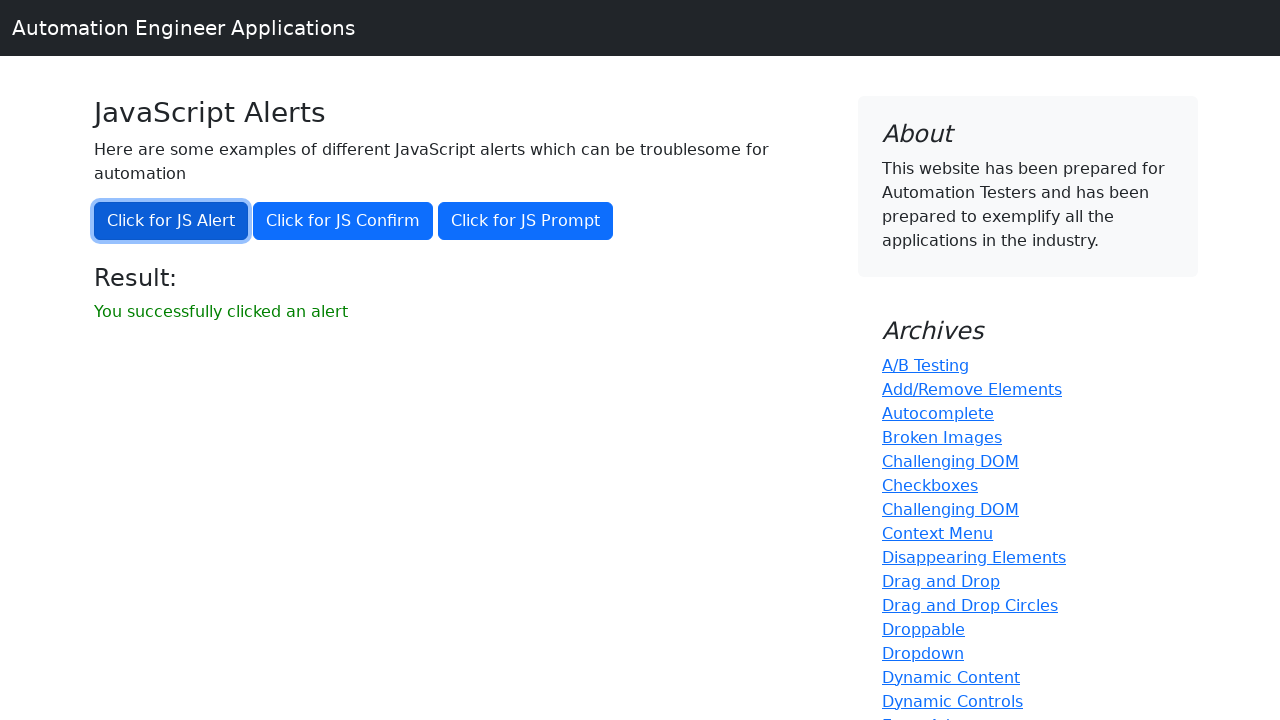

Set up dialog handler to dismiss confirm dialogs
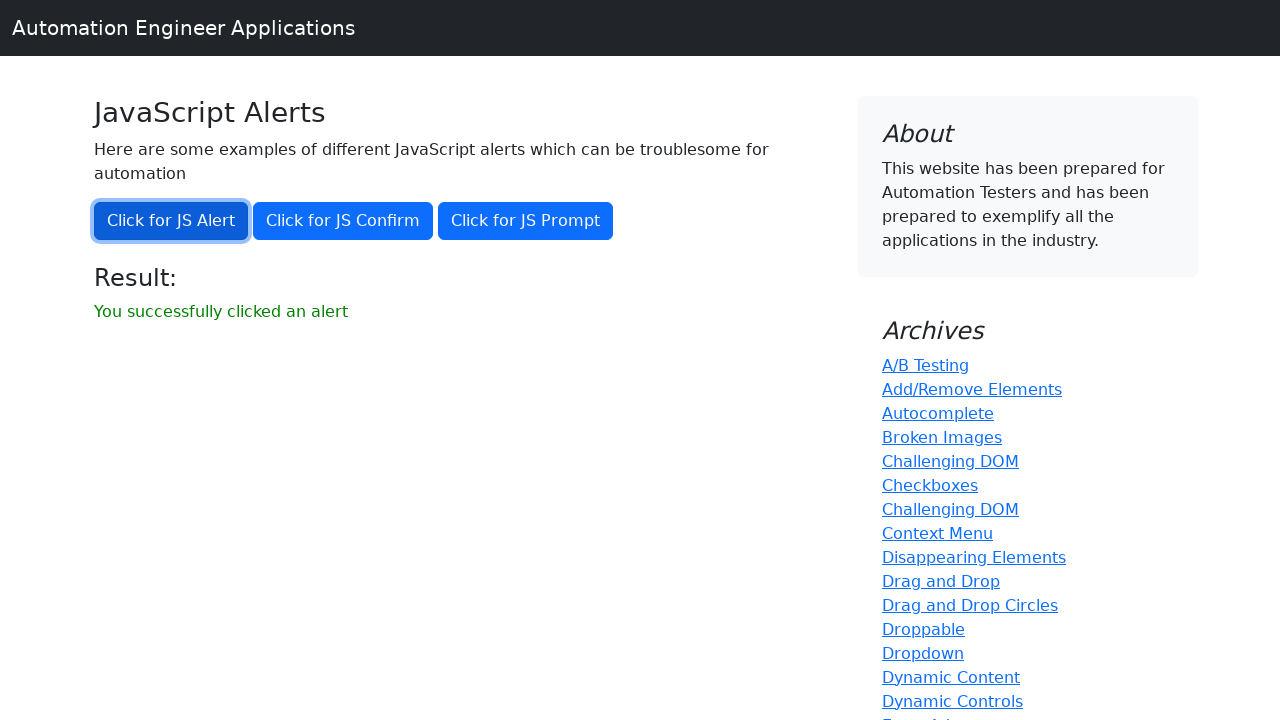

Clicked button to trigger JavaScript confirm dialog at (343, 221) on xpath=//*[.='Click for JS Confirm']
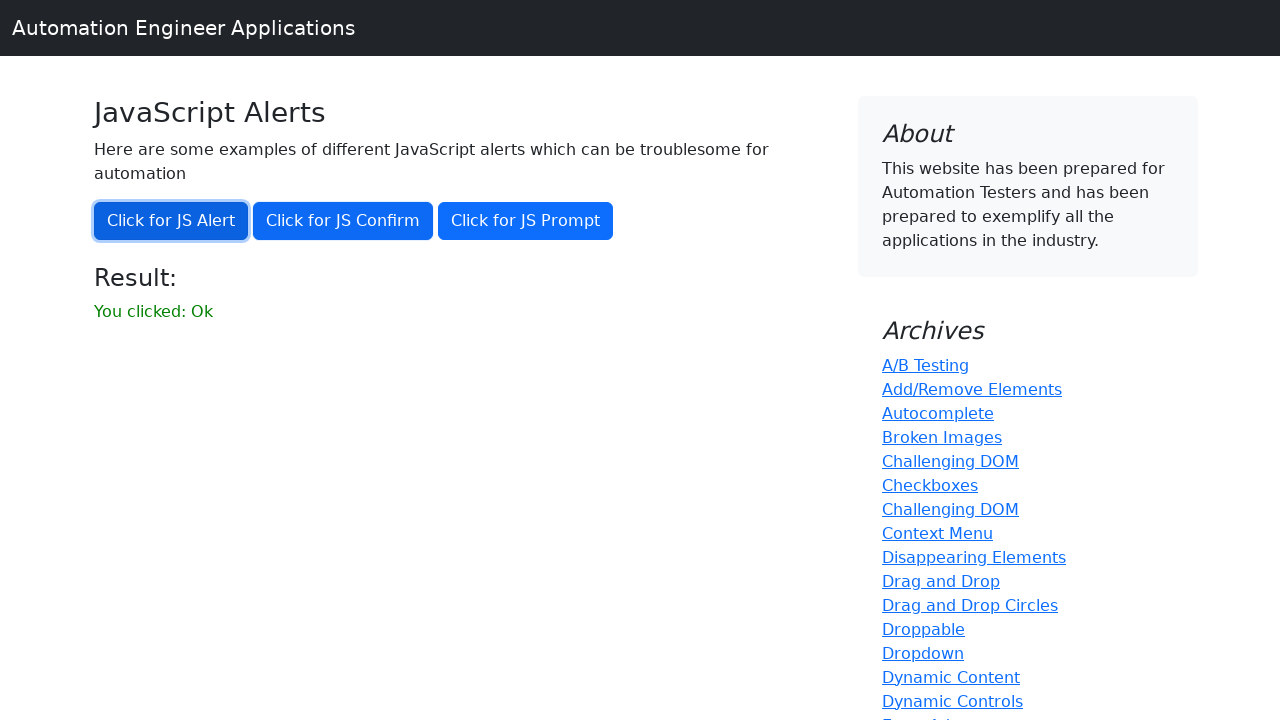

Confirm dialog was dismissed and result element loaded
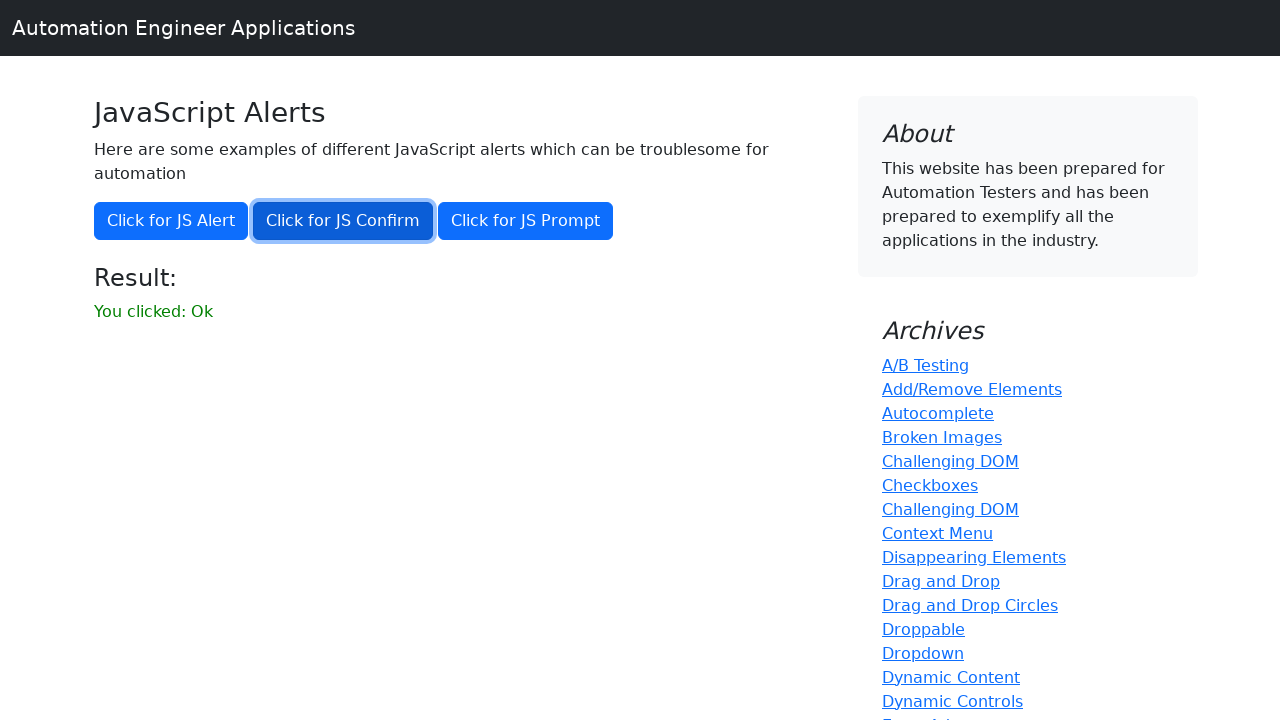

Set up dialog handler to accept prompt with 'Hello World'
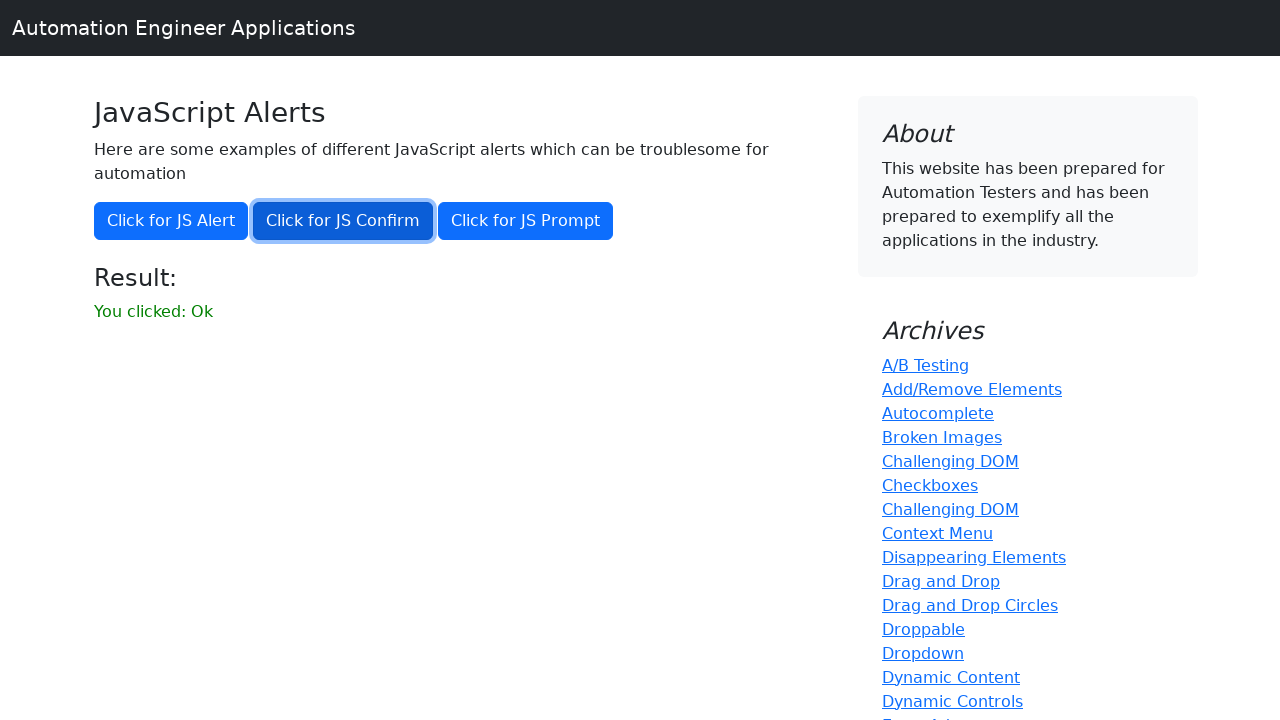

Clicked button to trigger JavaScript prompt dialog at (526, 221) on button[onclick='jsPrompt()']
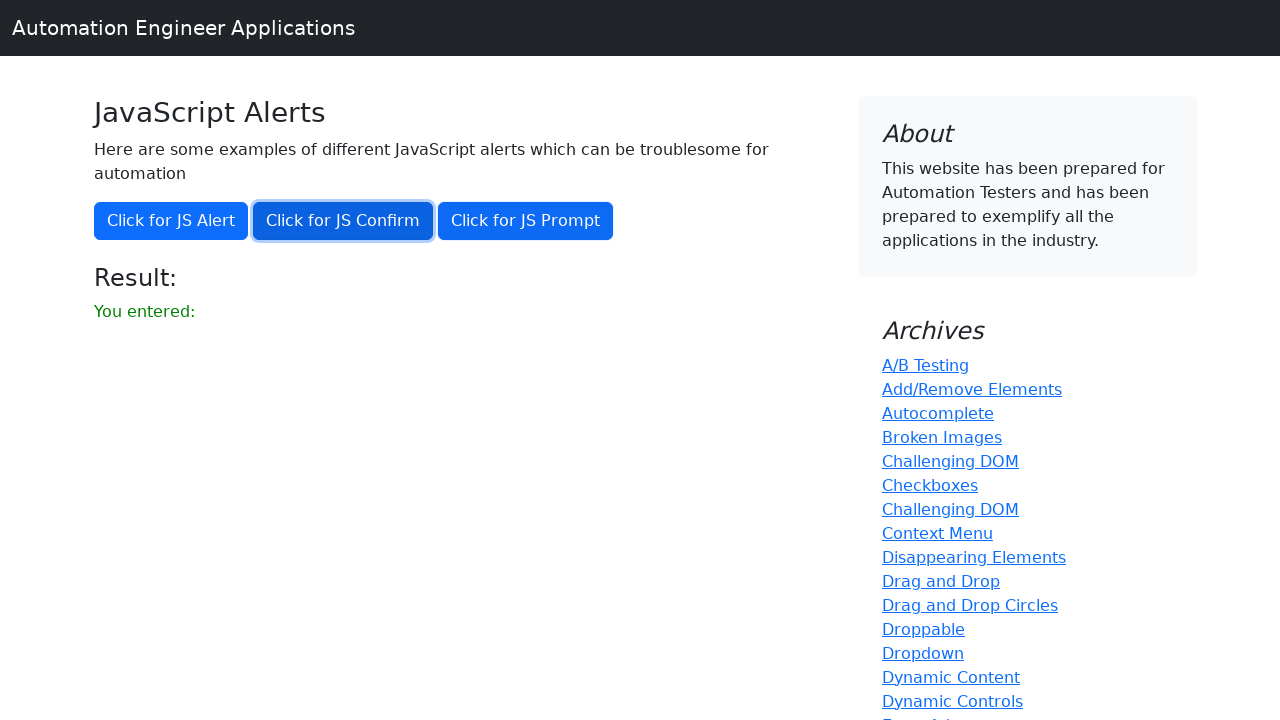

Prompt dialog was handled with text entry and result element loaded
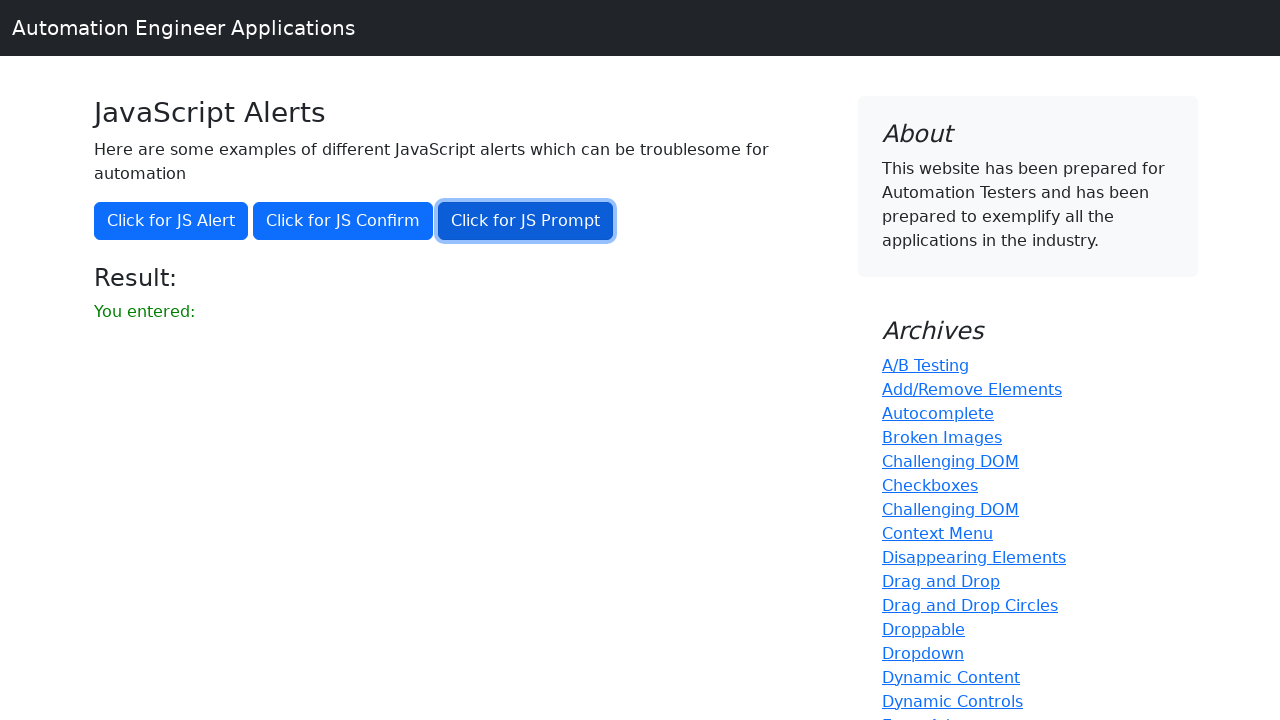

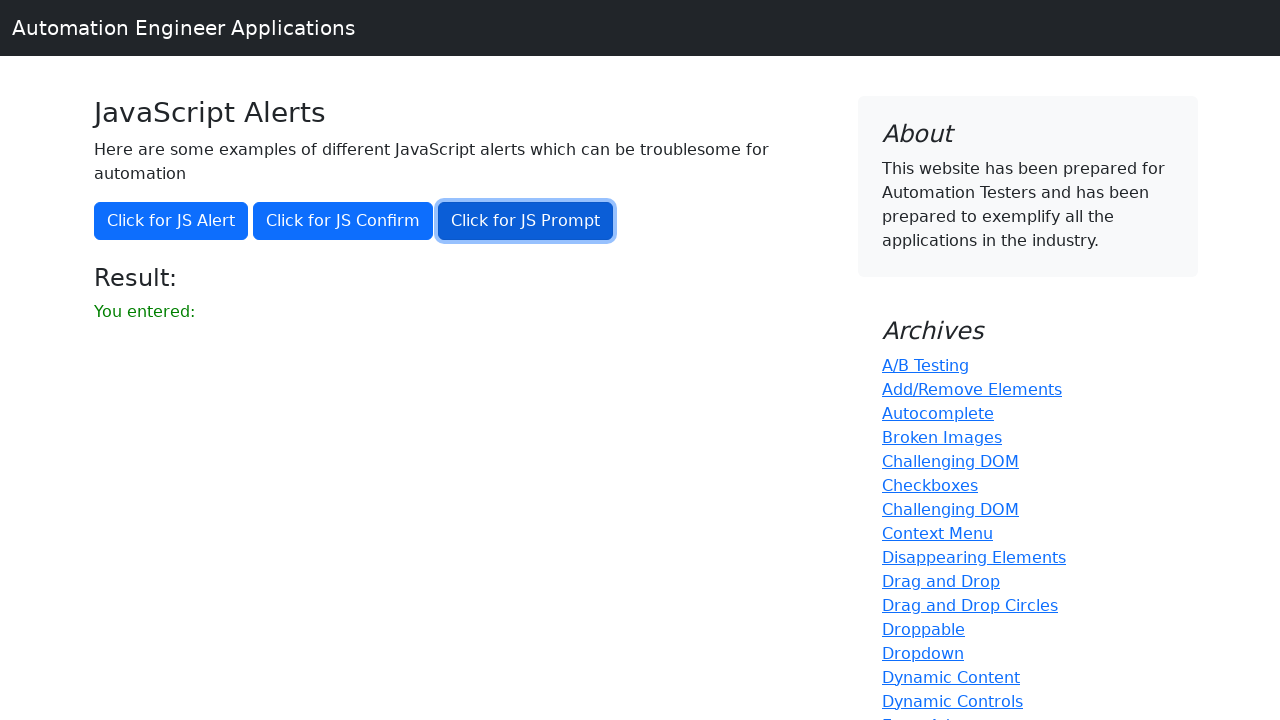